Tests that story content can be toggled open and closed

Starting URL: https://orfarchiv.news/

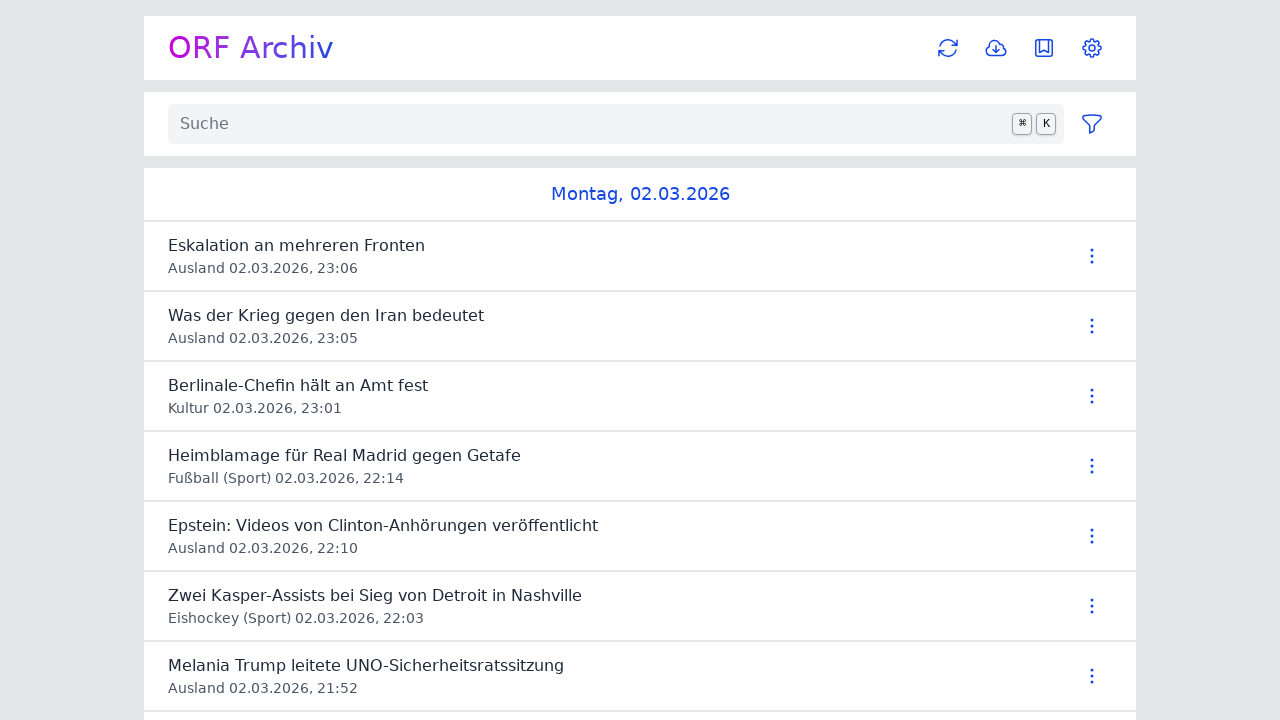

Waited for news items to load
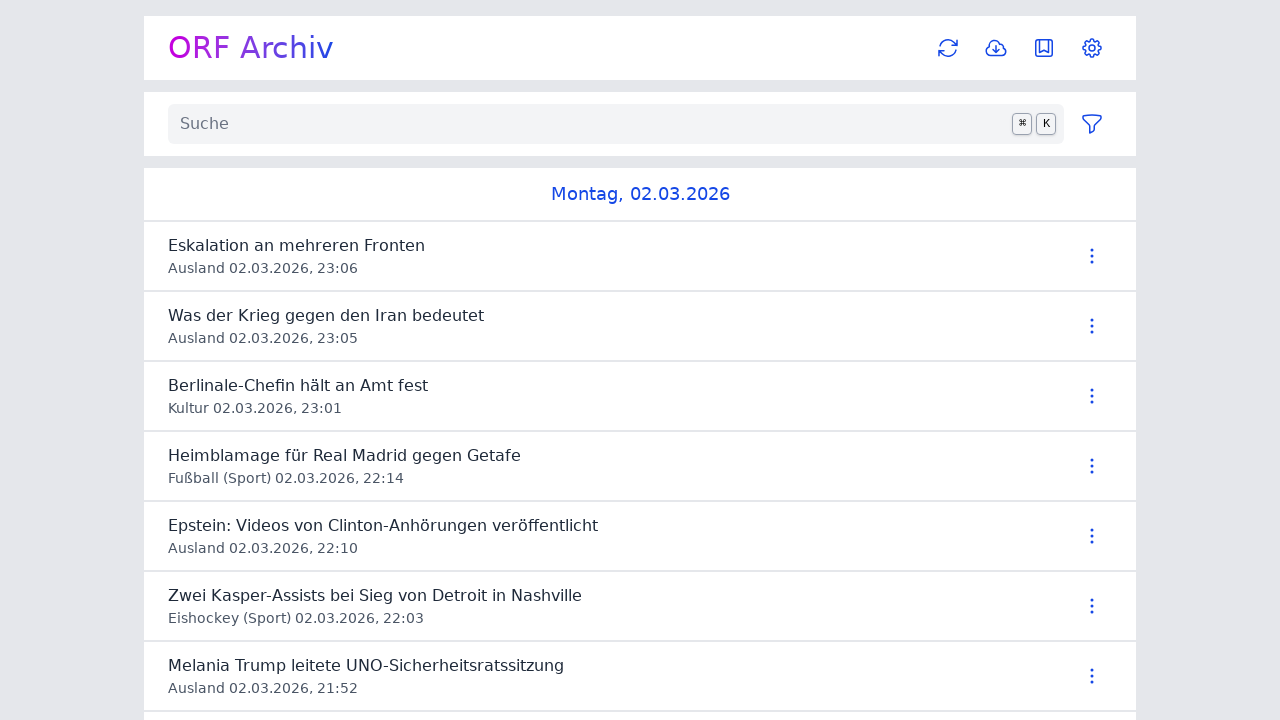

Clicked on first story header to expand content at (614, 256) on main ul > li >> nth=0 >> header
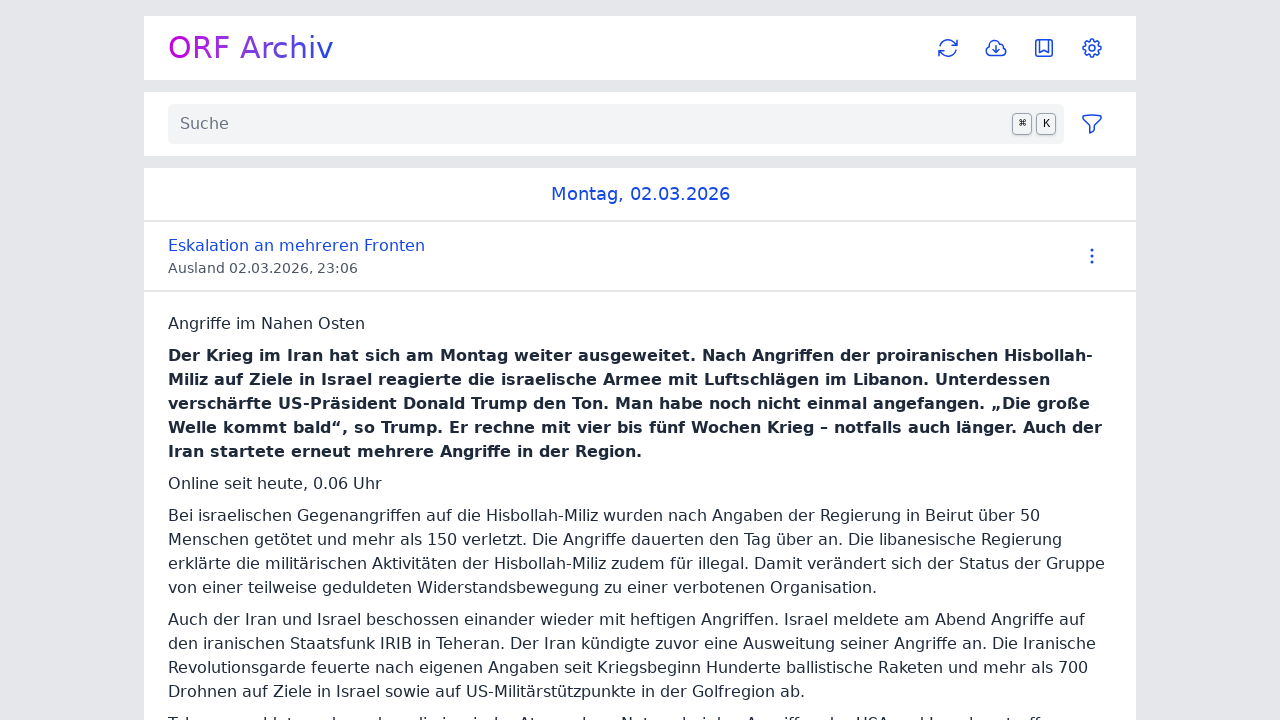

Waited 1 second for content to expand
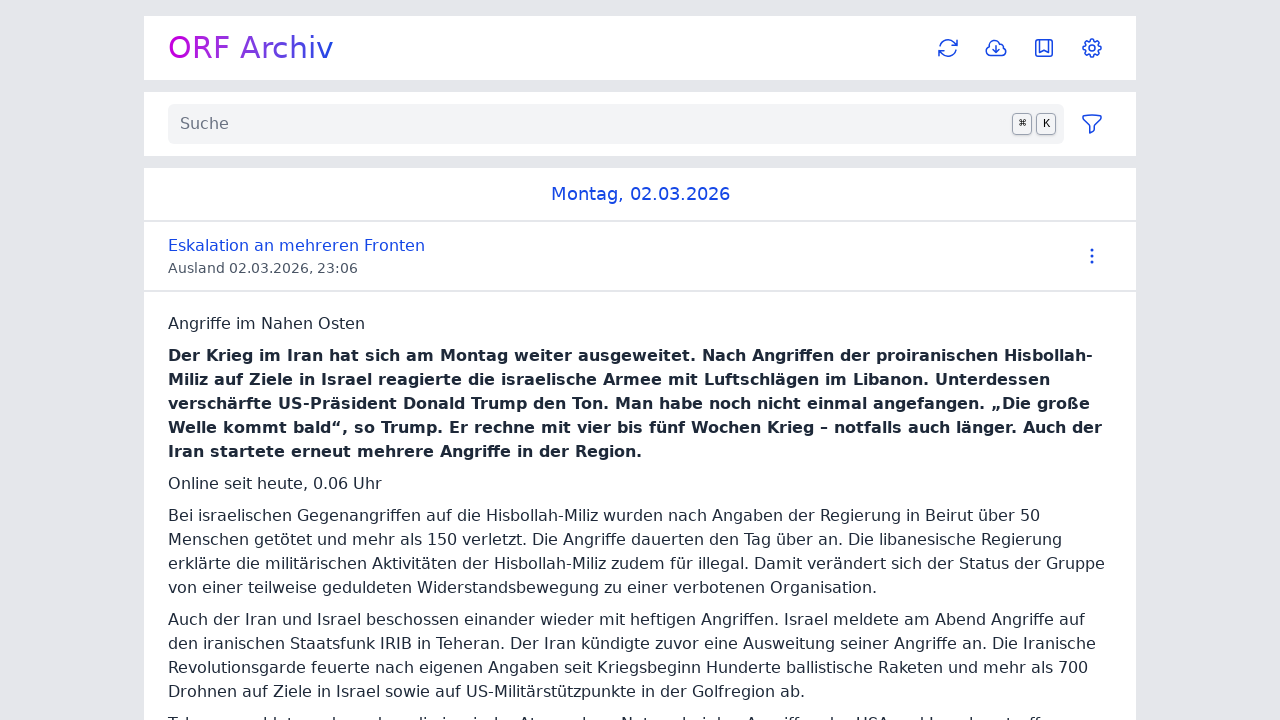

Story content element appeared
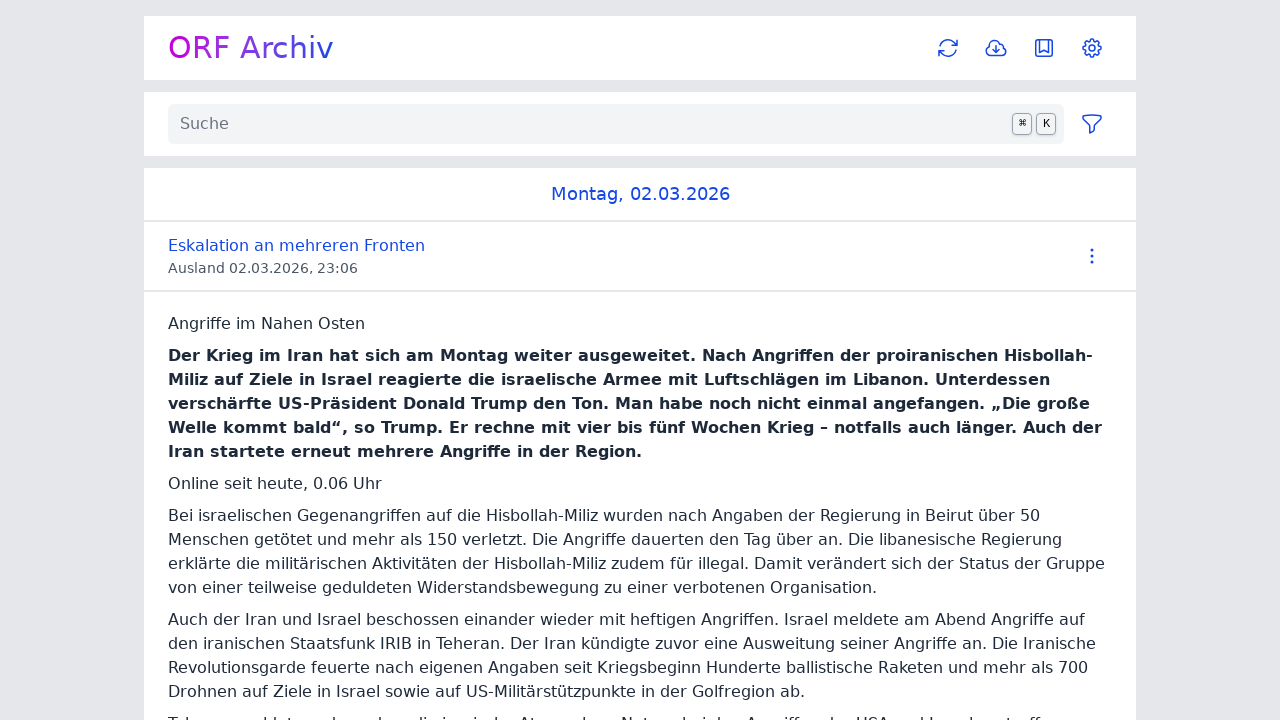

Verified that story content is visible
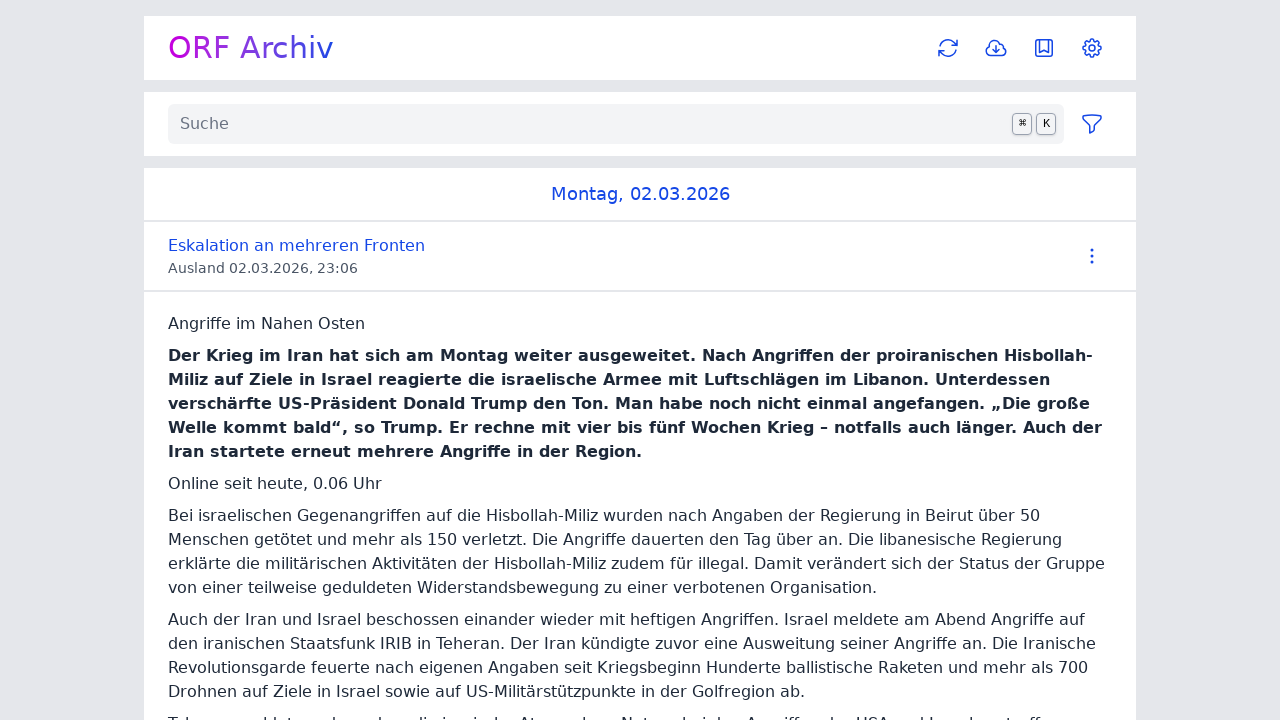

Clicked on story header again to collapse content at (614, 256) on main ul > li >> nth=0 >> header
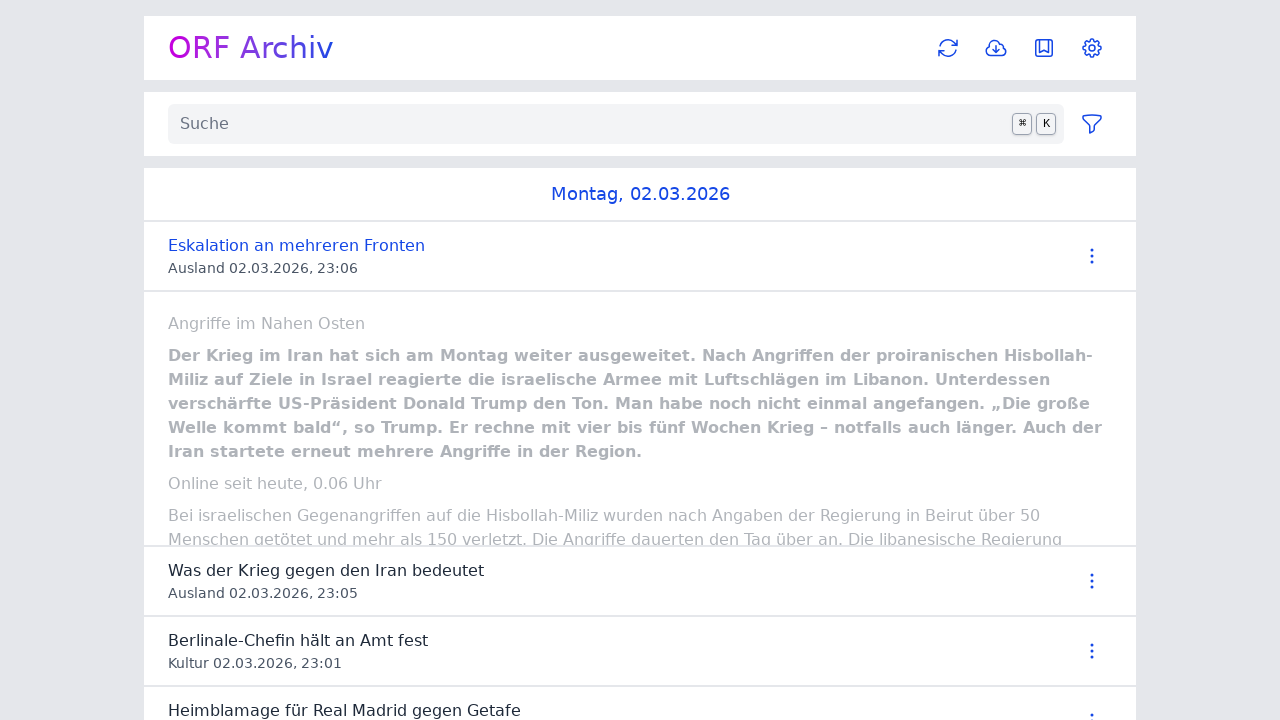

Waited 500ms for content to collapse
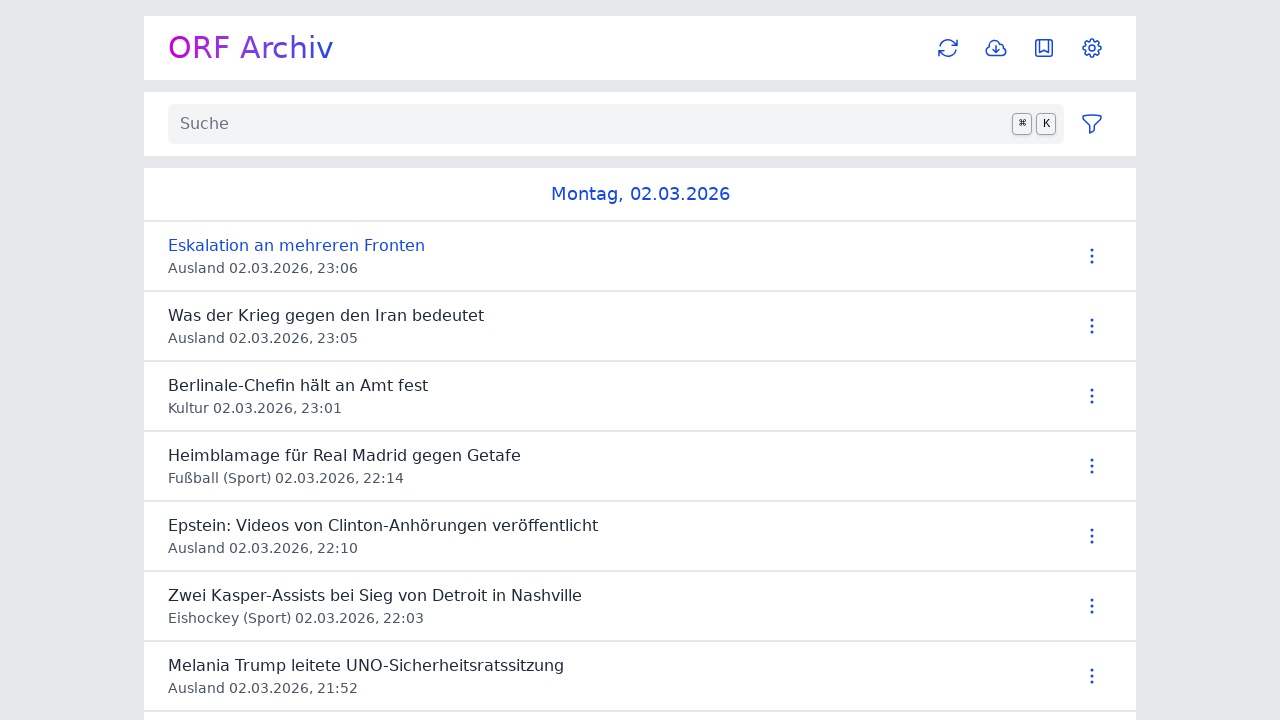

Verified that story content is now hidden
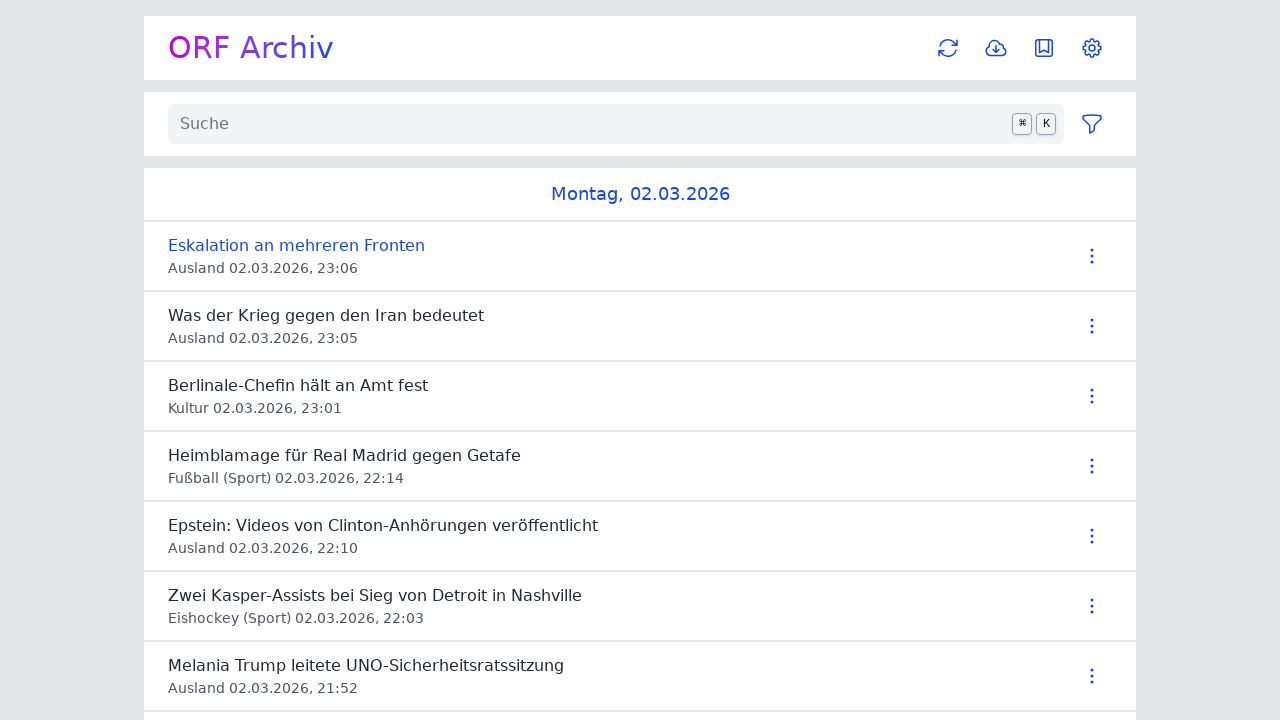

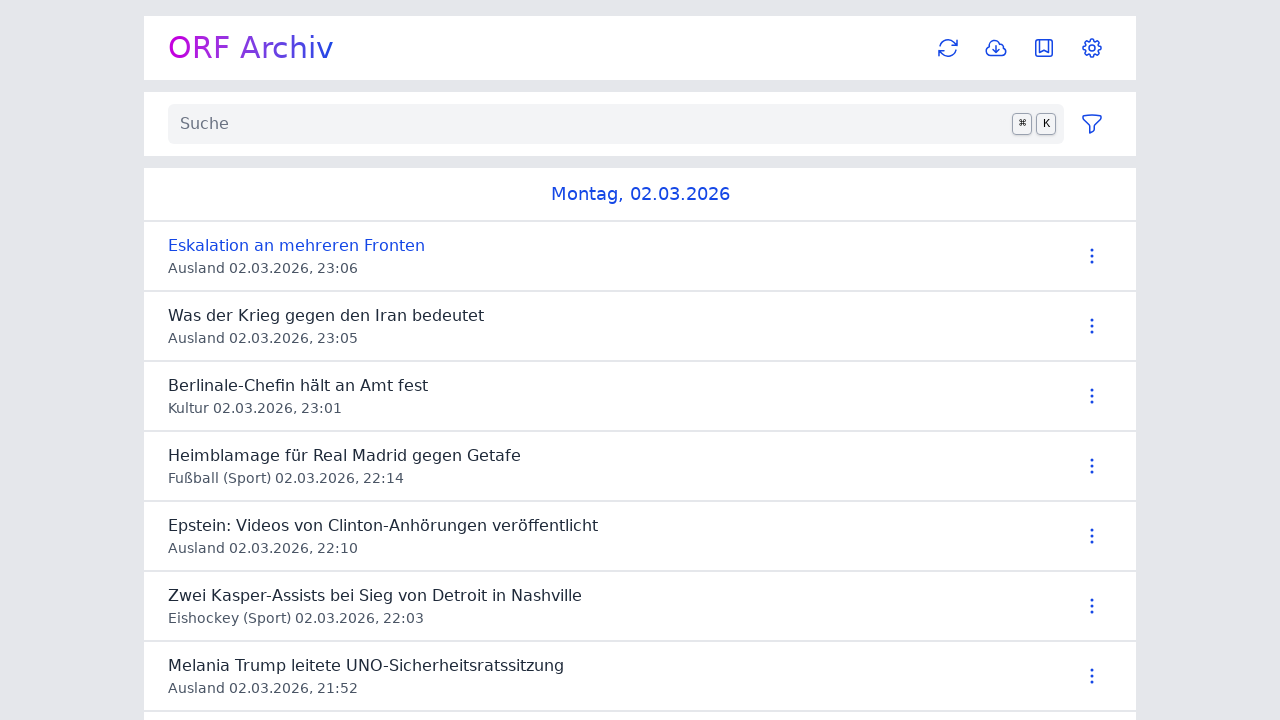